Tests forgot password functionality by entering an incorrect username and verifying the error message displayed

Starting URL: https://login1.nextbasecrm.com/?forgot_password=yes

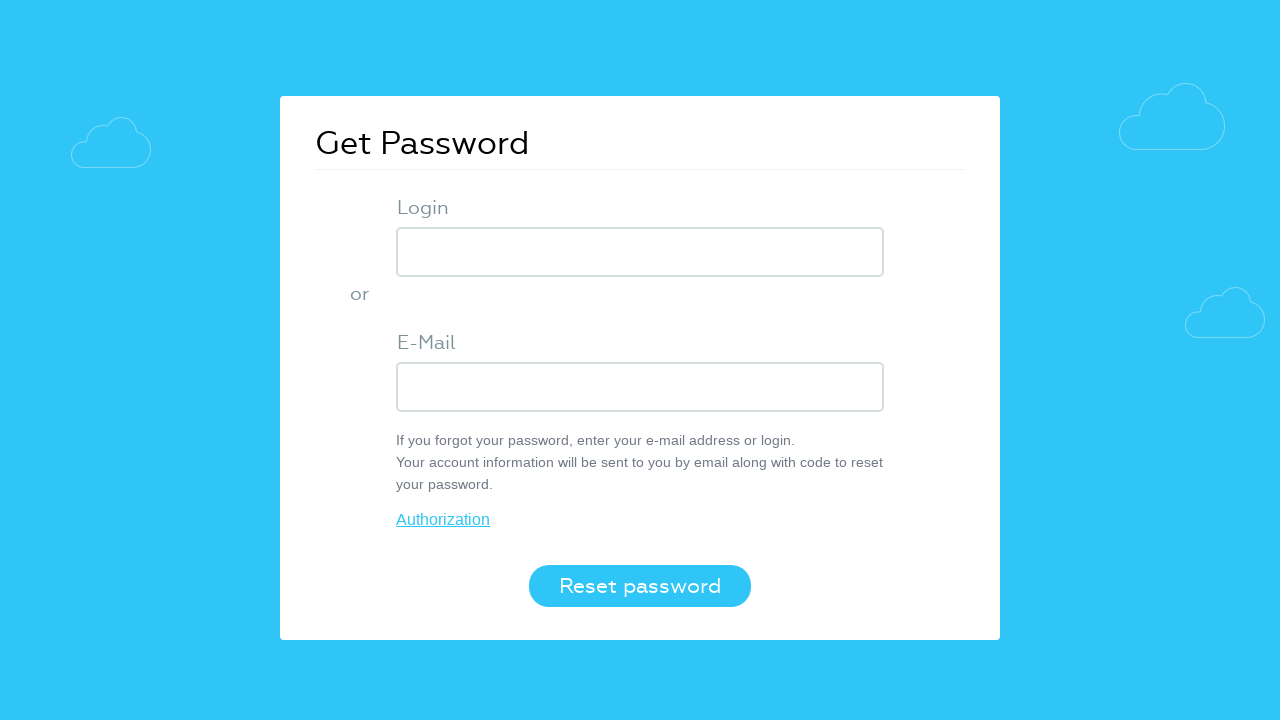

Filled login field with incorrect username 'incorrect' on .login-inp
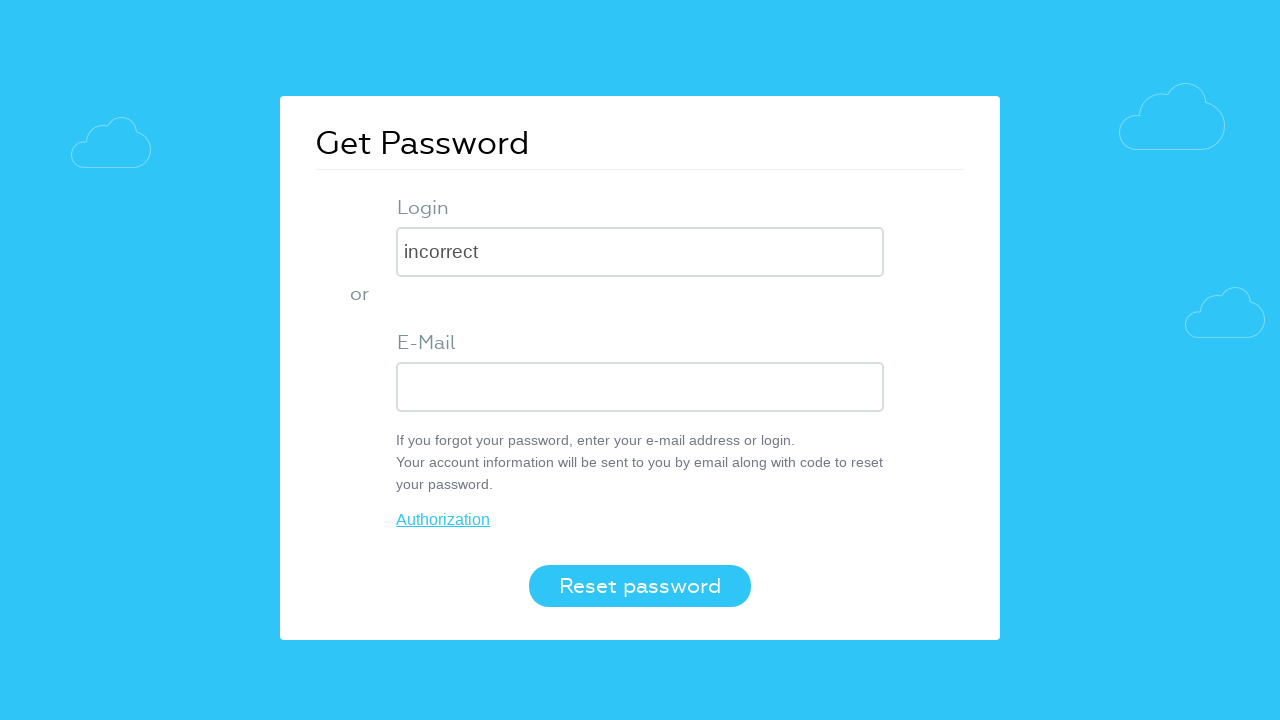

Clicked login/submit button at (640, 586) on .login-btn
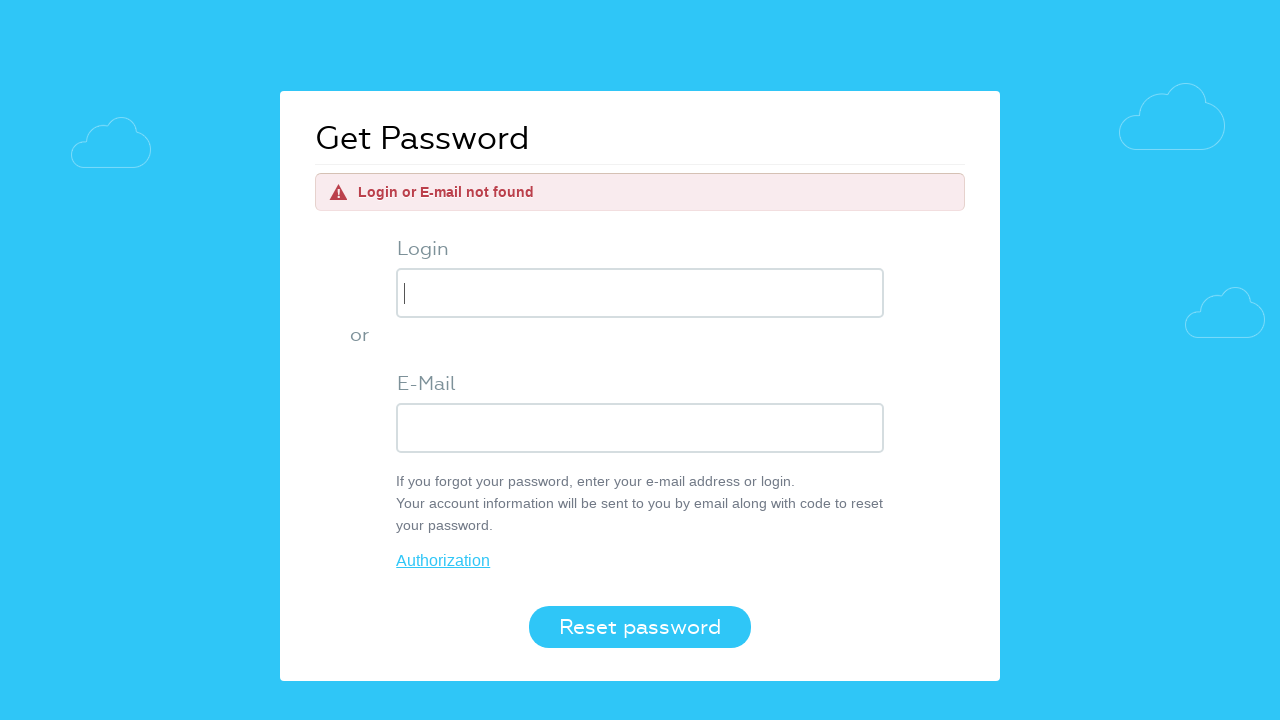

Error message element appeared
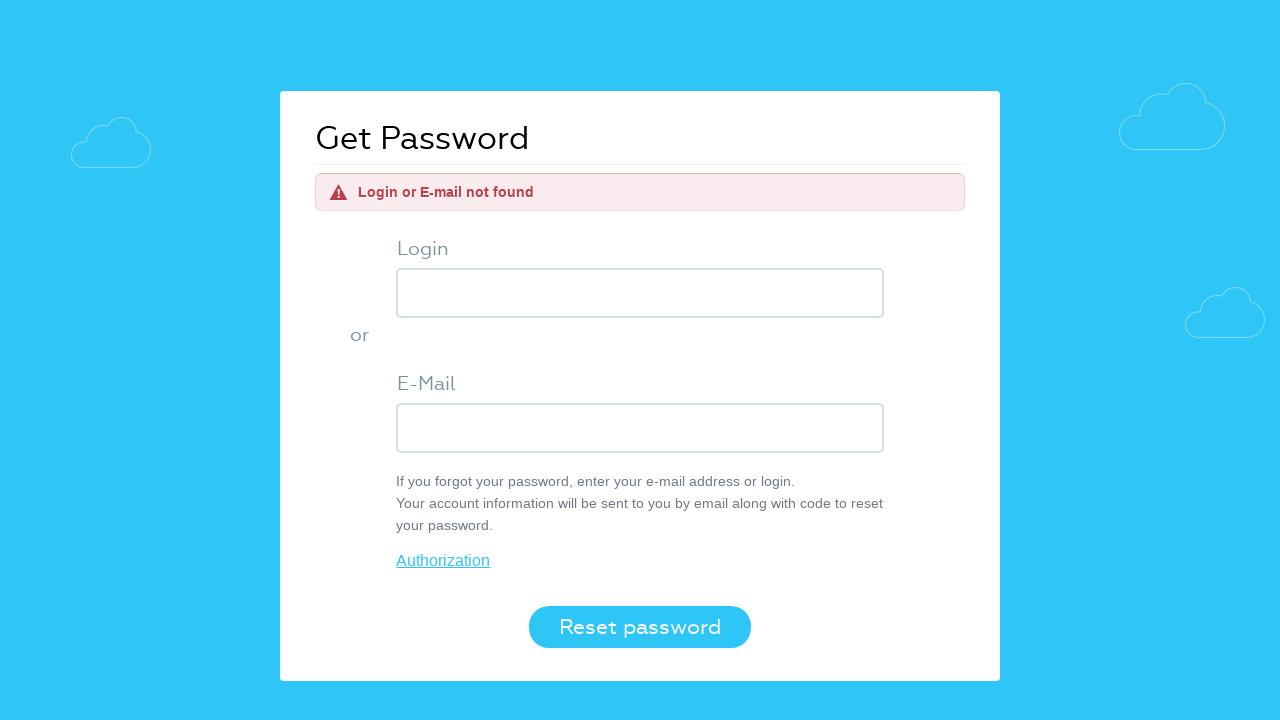

Verified error message text is 'Login or E-mail not found'
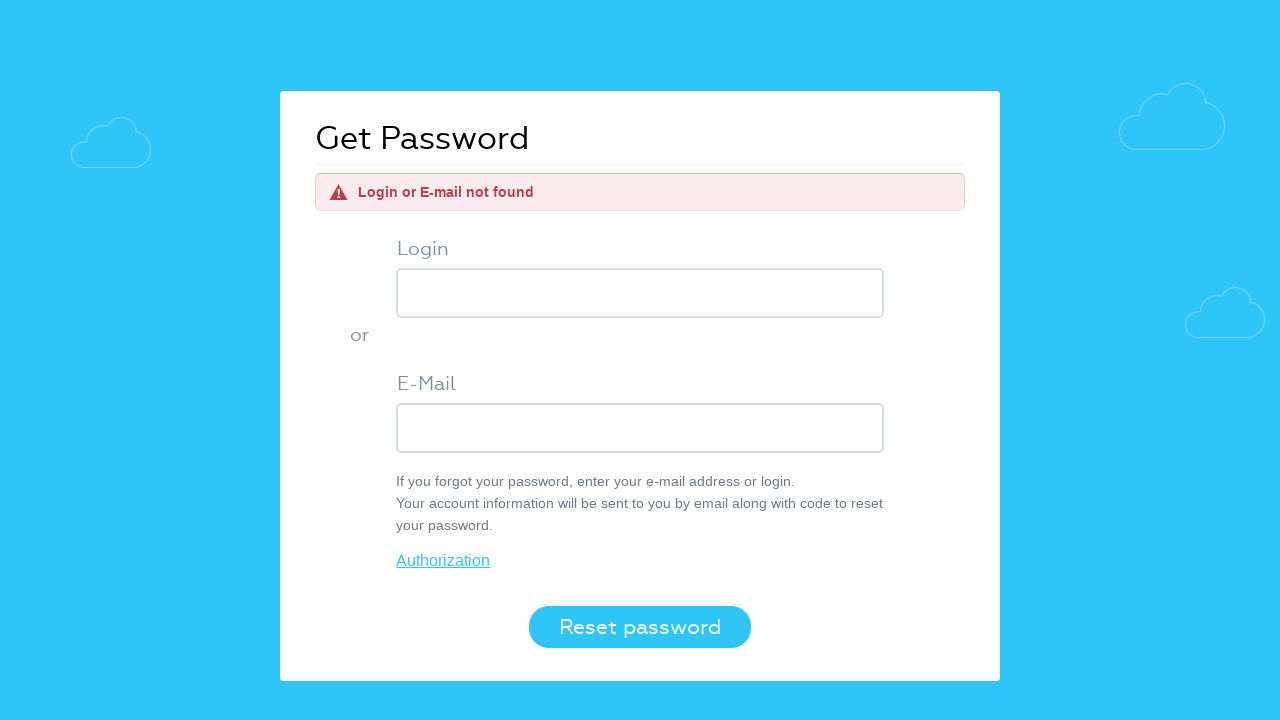

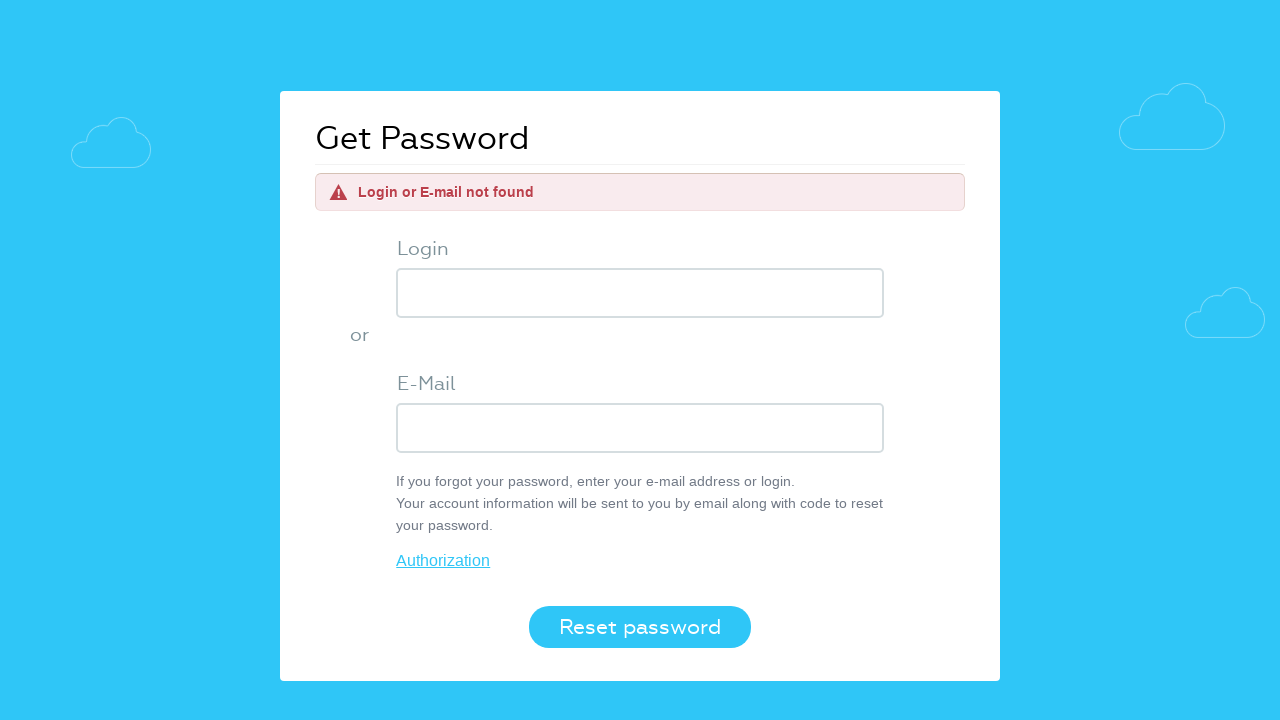